Tests multi-select dropdown functionality by selecting multiple car options using different methods (by index, visible text, value) and then deselecting them using various deselection methods

Starting URL: https://omayo.blogspot.com/

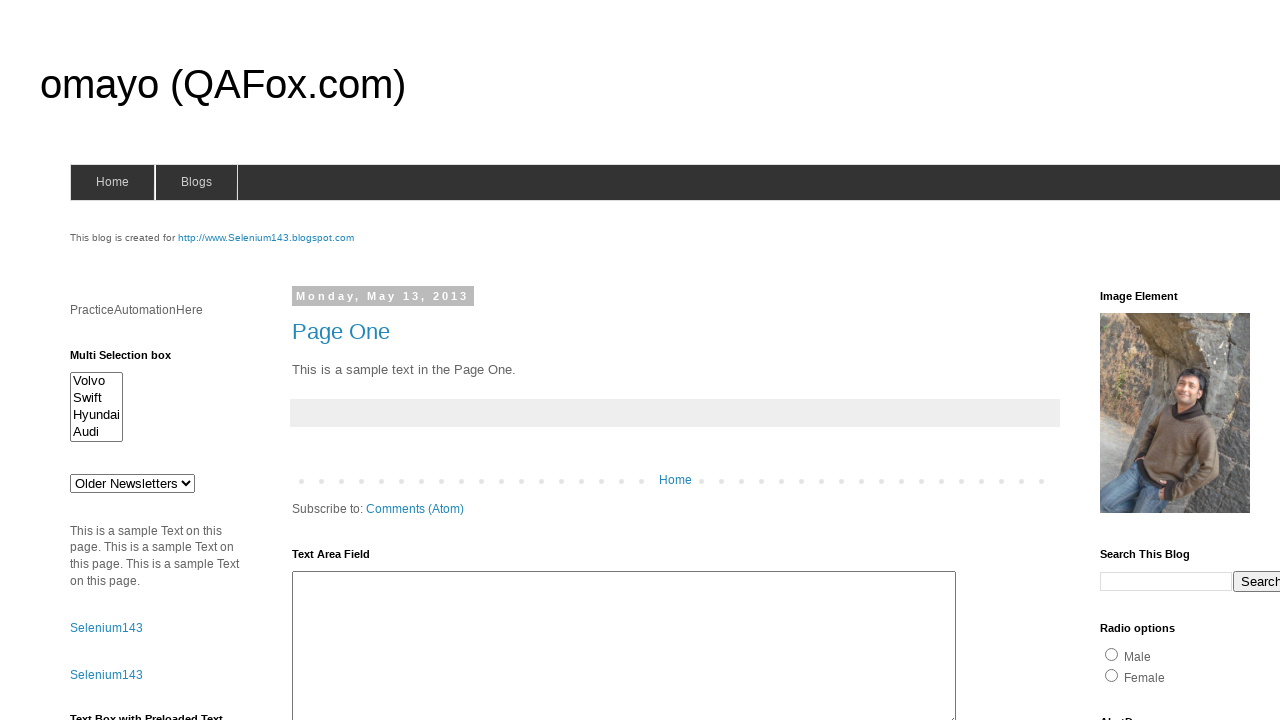

Located multi-select dropdown element with ID 'multiselect1'
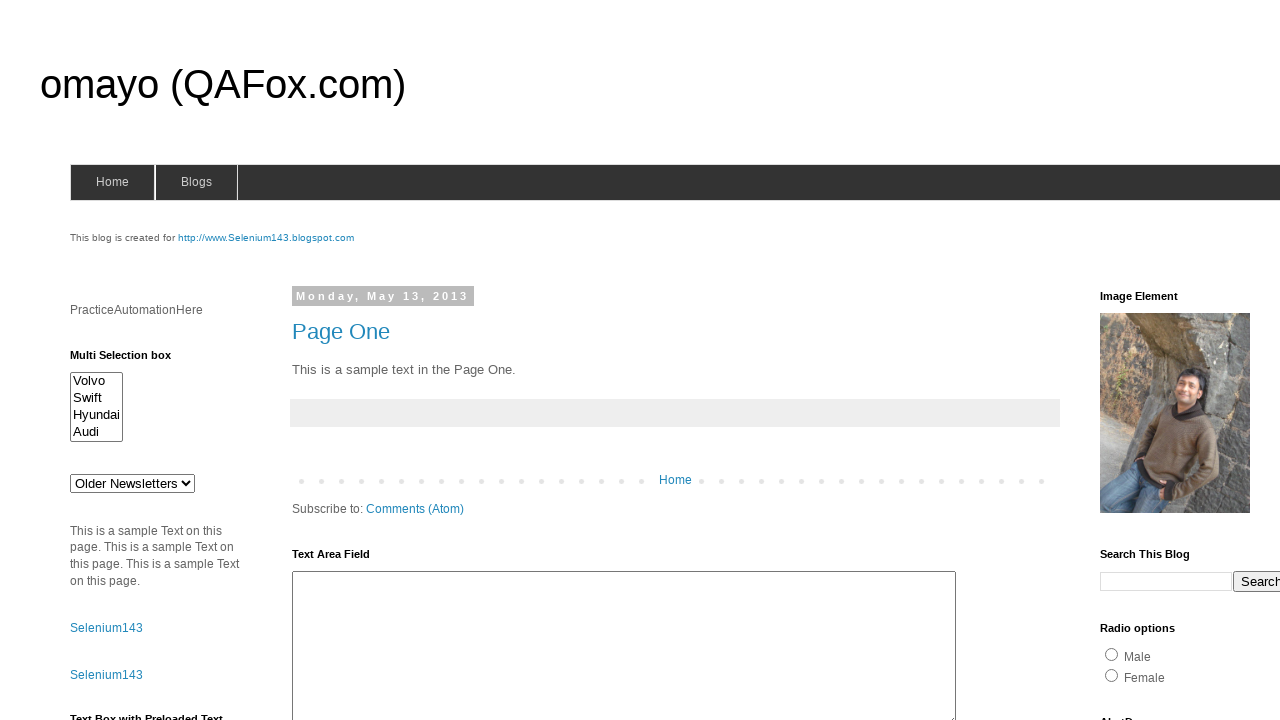

Selected Volvo by index 0 from multi-select dropdown on #multiselect1
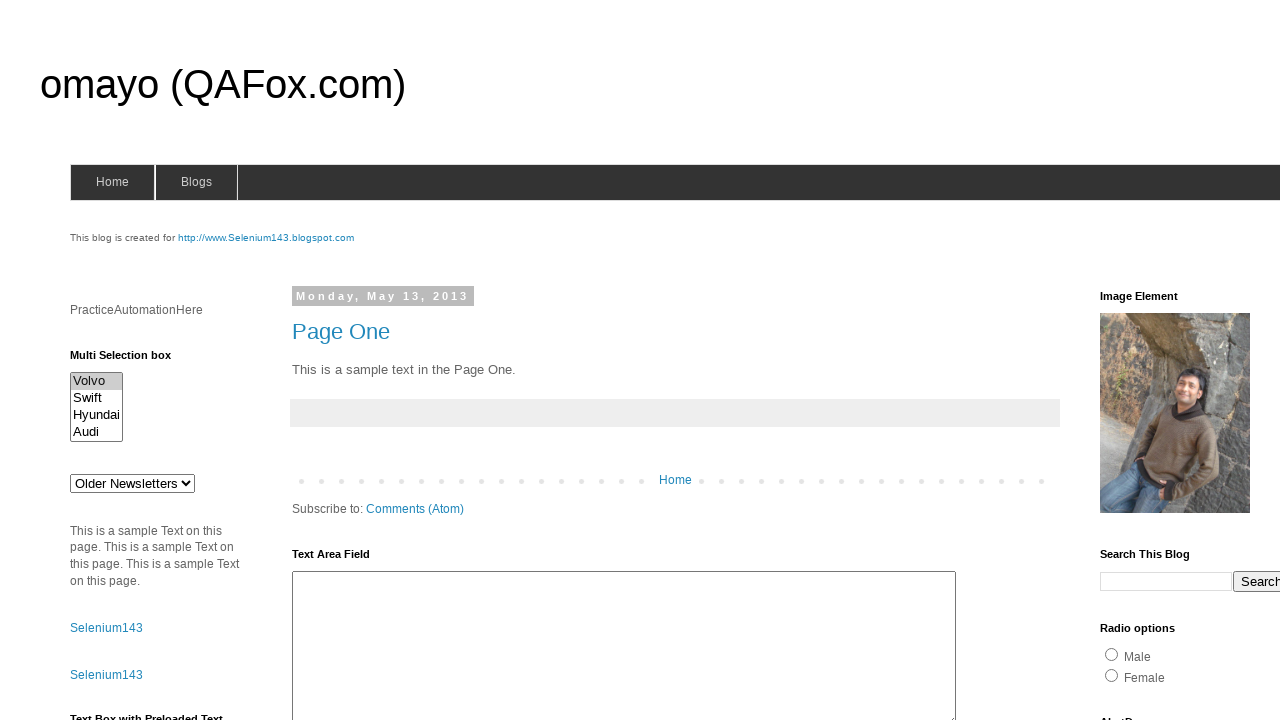

Selected Hyundai by index 3 from multi-select dropdown on #multiselect1
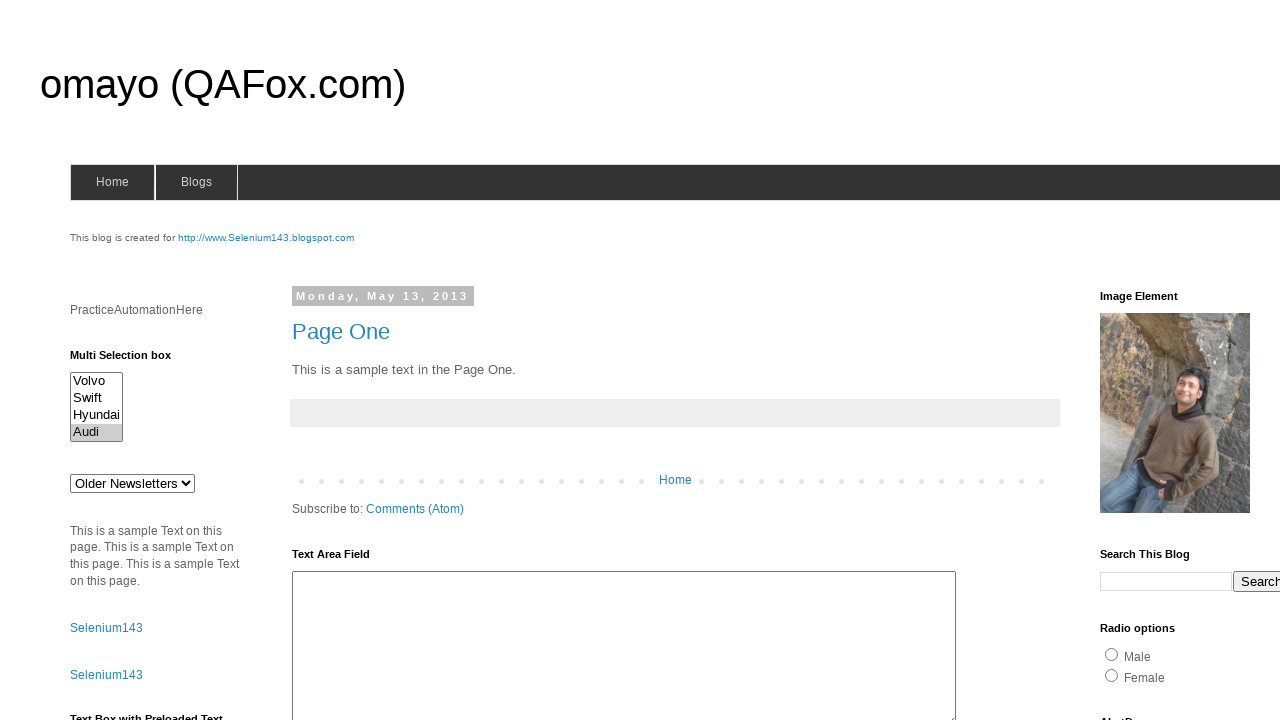

Selected Swift by visible text from multi-select dropdown on #multiselect1
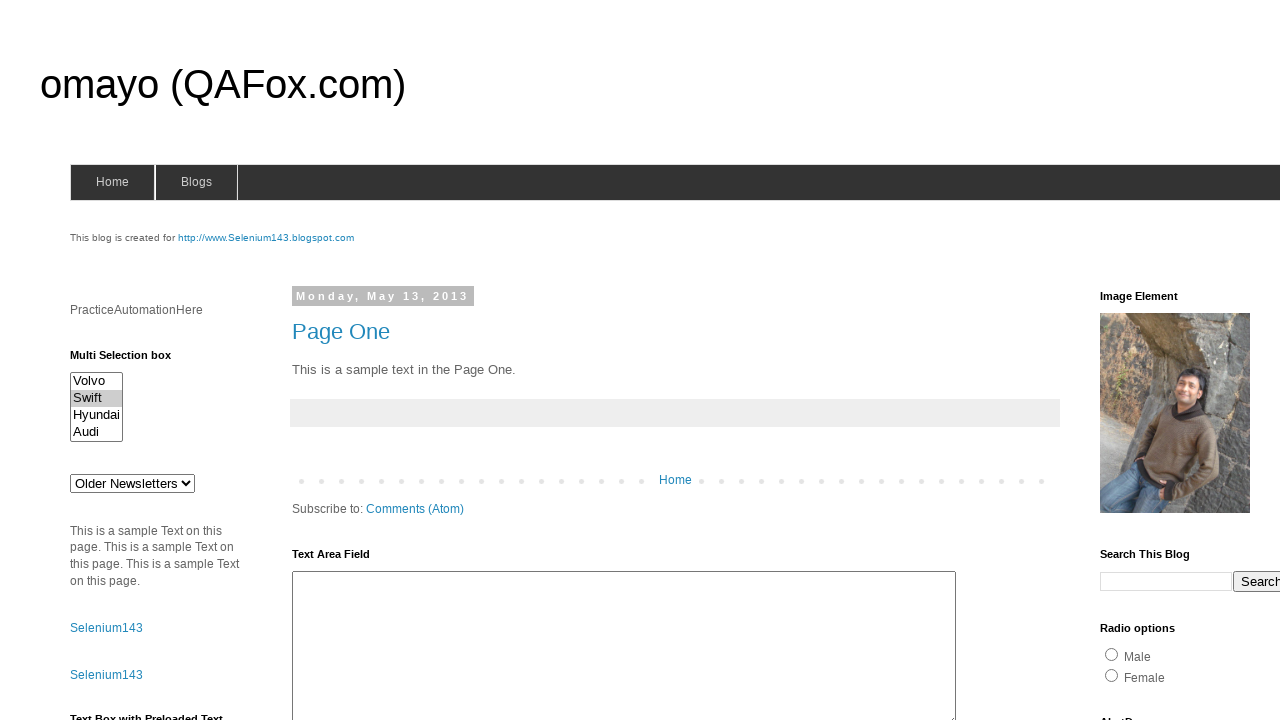

Selected option with value 'Hyundaix' from multi-select dropdown on #multiselect1
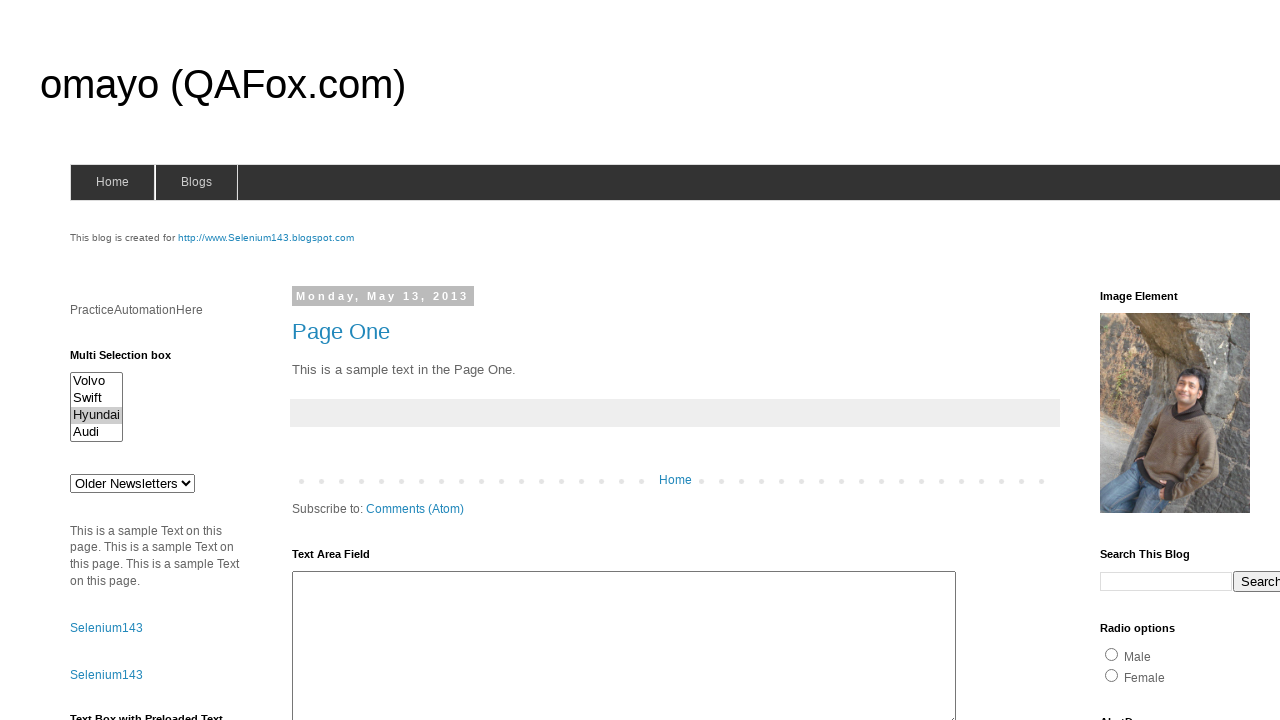

Waited 2 seconds before deselection
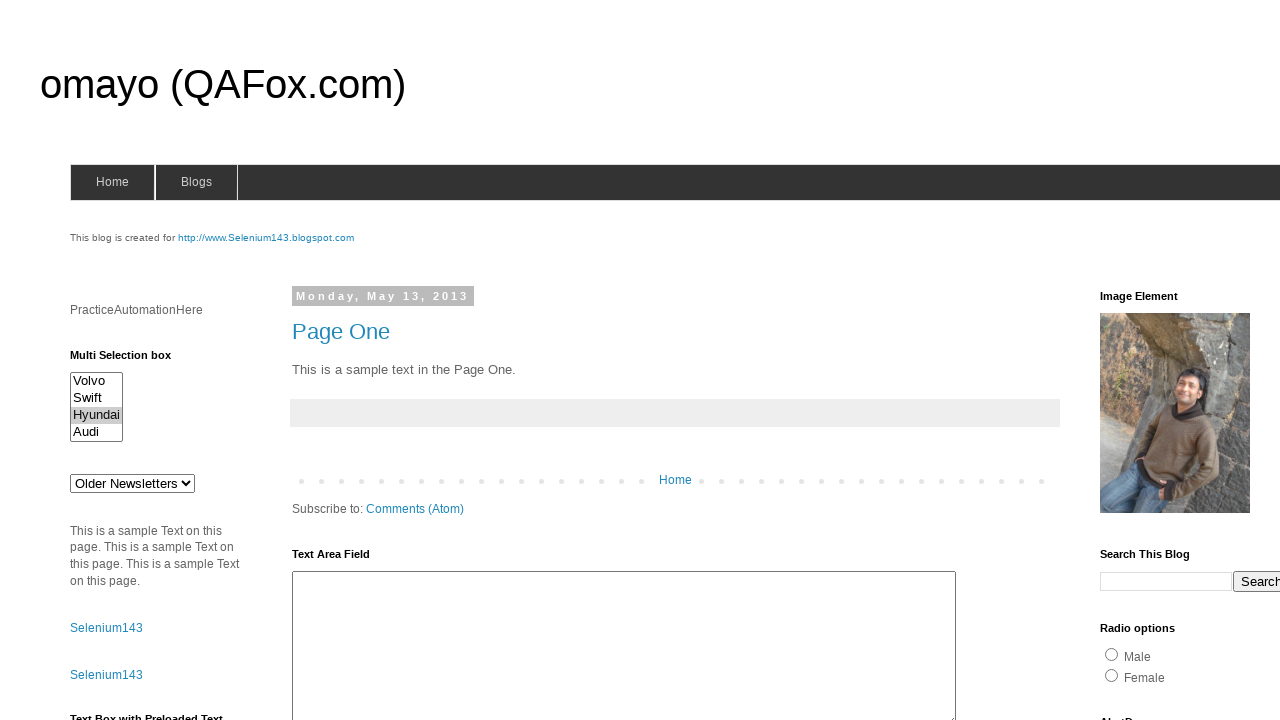

Deselected Hyundai (index 3) using evaluate method
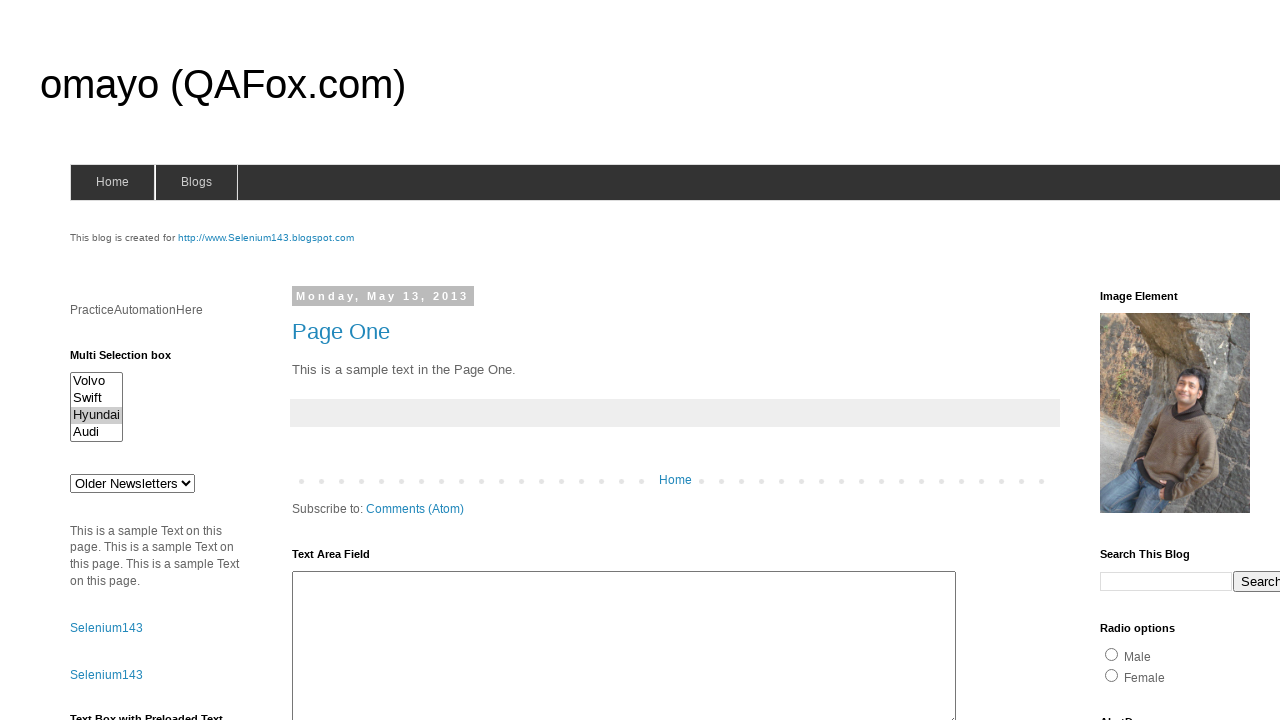

Waited 2 seconds before next deselection
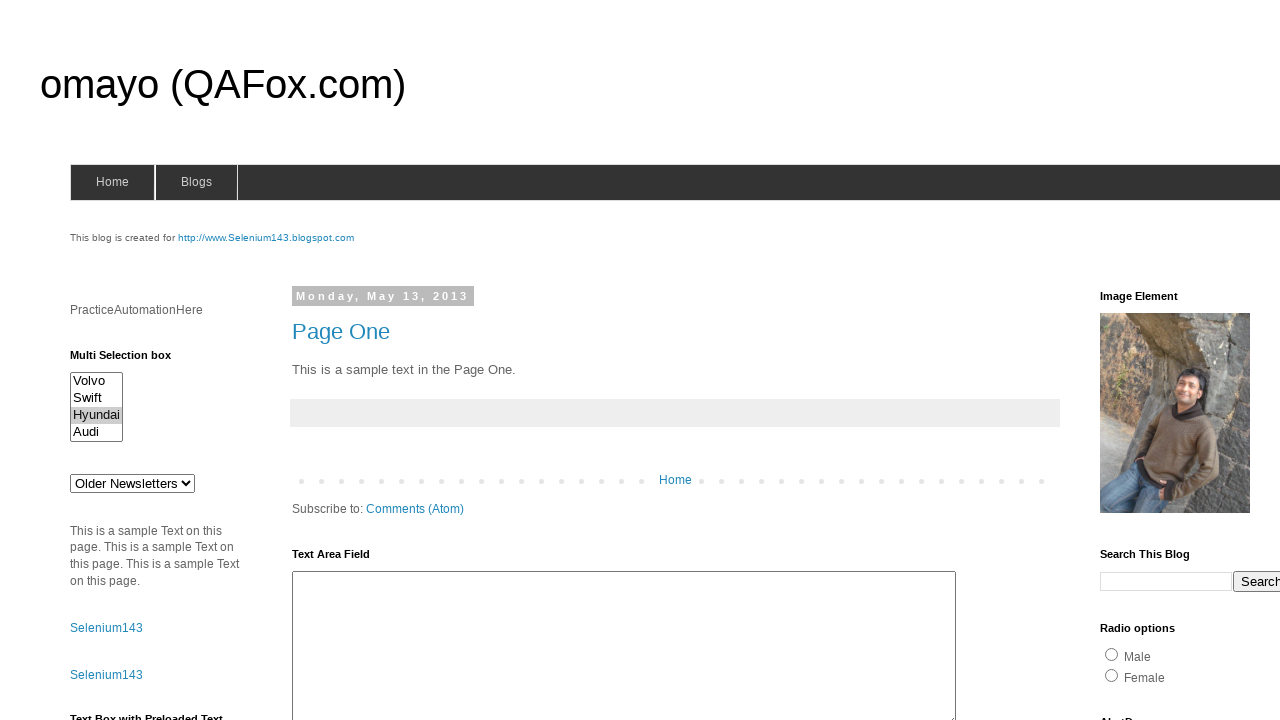

Deselected Volvo by visible text using evaluate method
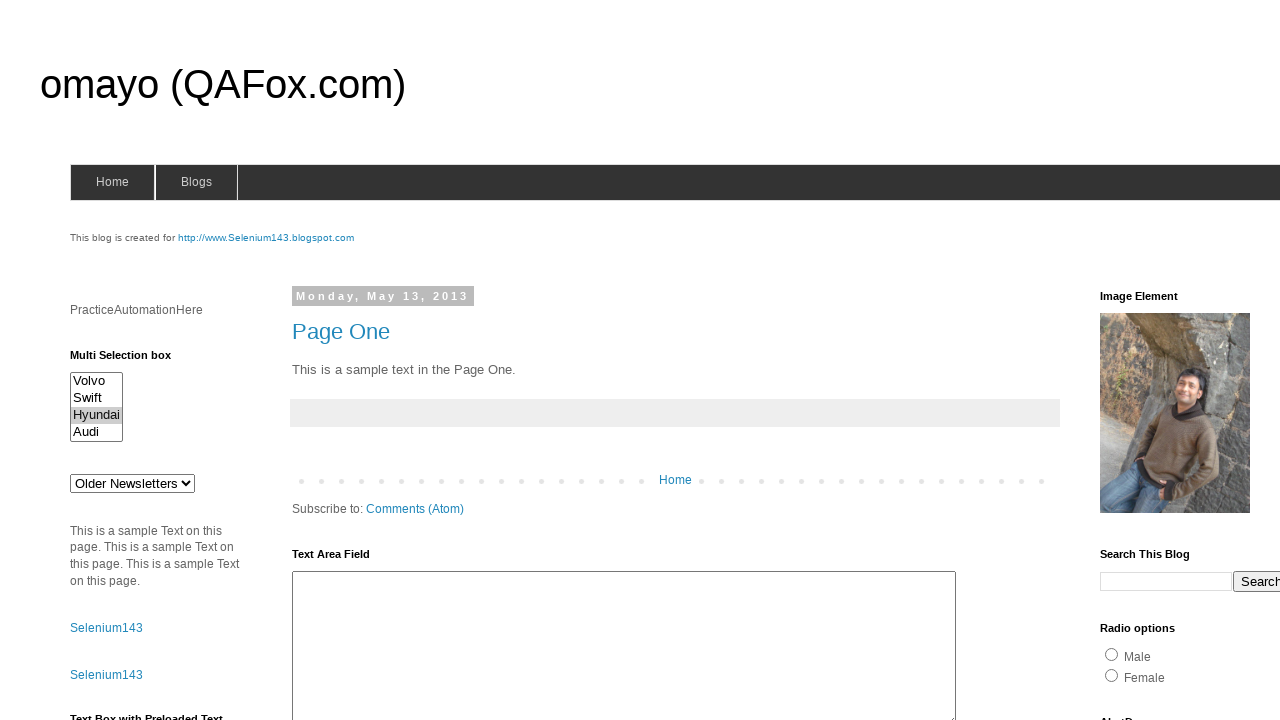

Waited 2 seconds before deselecting all options
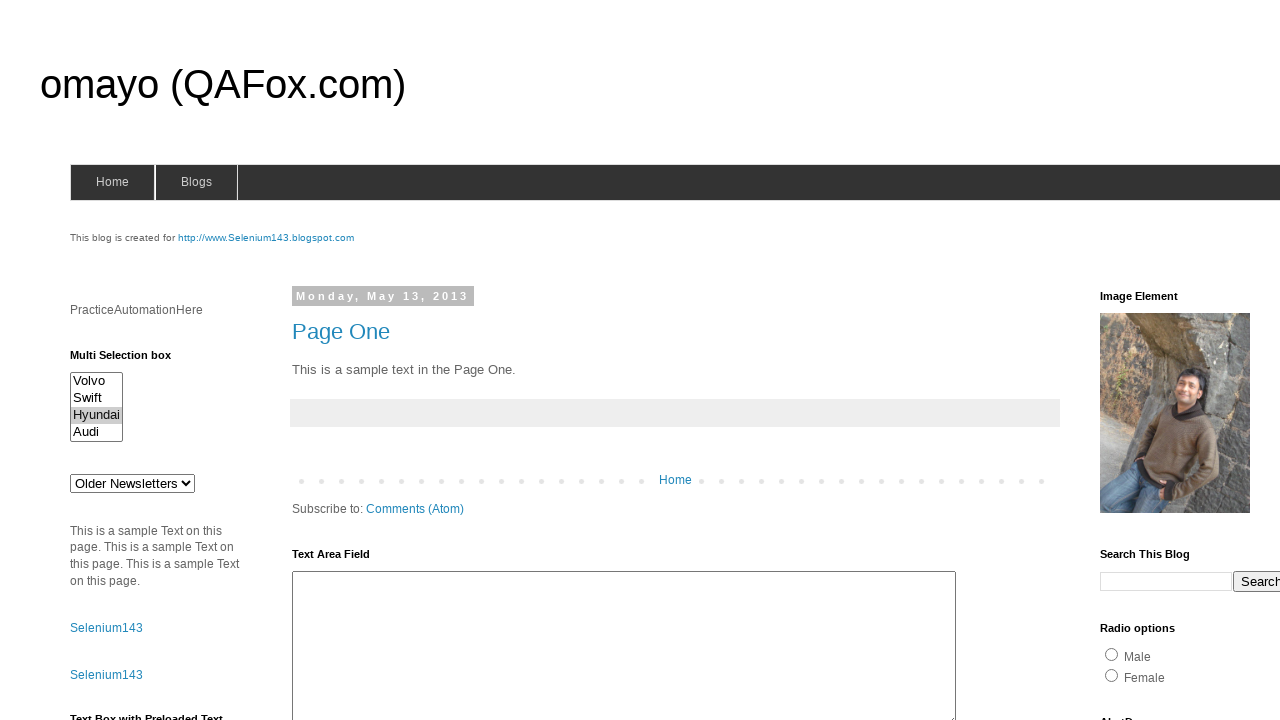

Deselected all options from multi-select dropdown
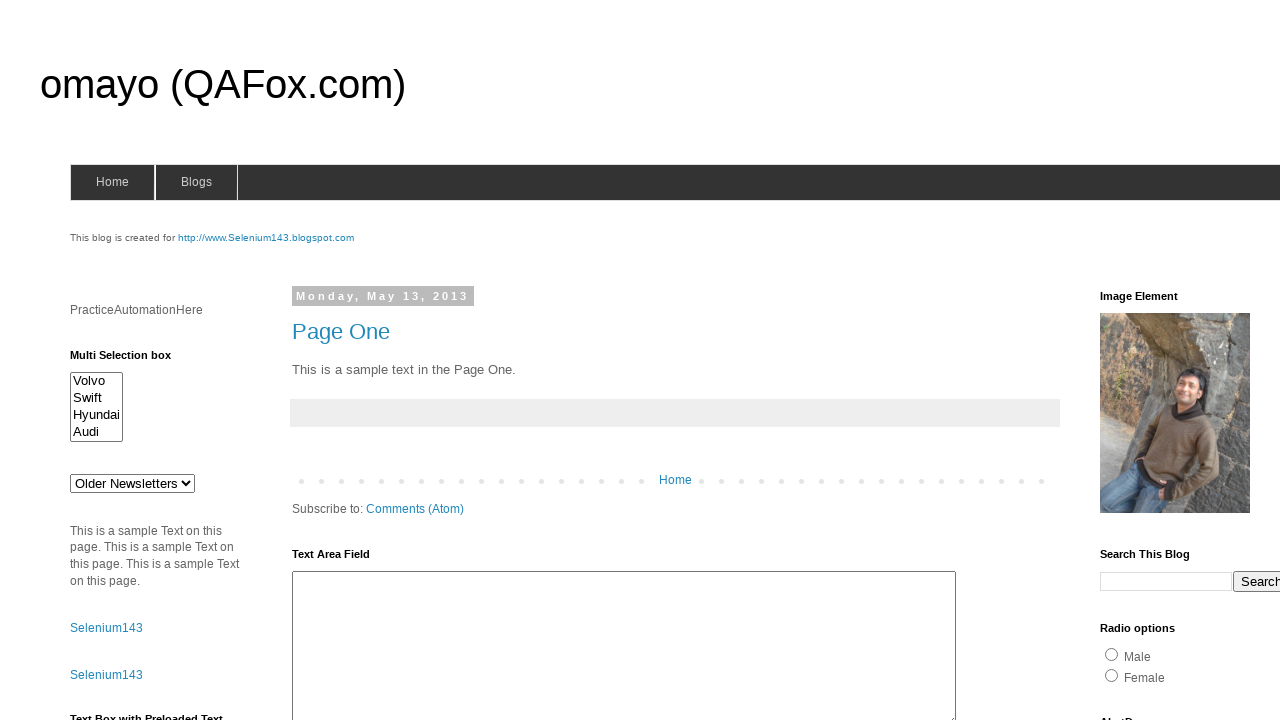

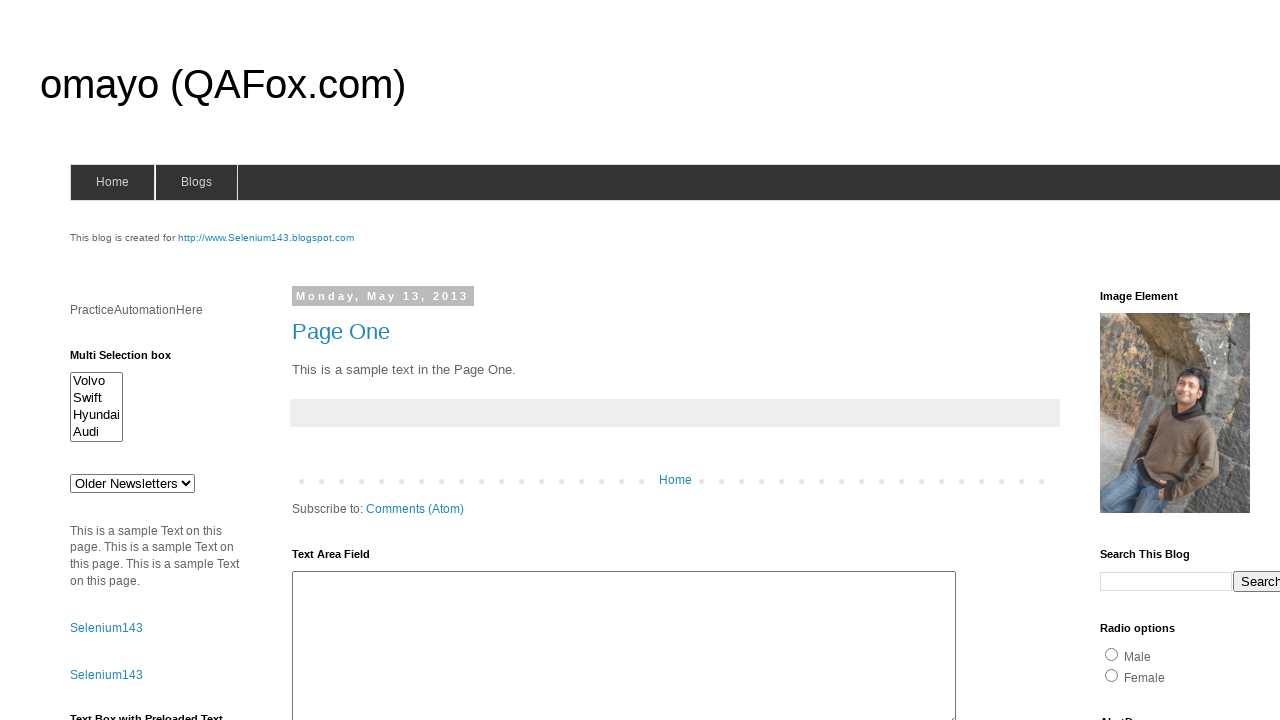